Tests window handling by clicking links that open new tabs, then closing all tabs except the home page

Starting URL: https://www.toolsqa.com/selenium-webdriver/window-handle-in-selenium/

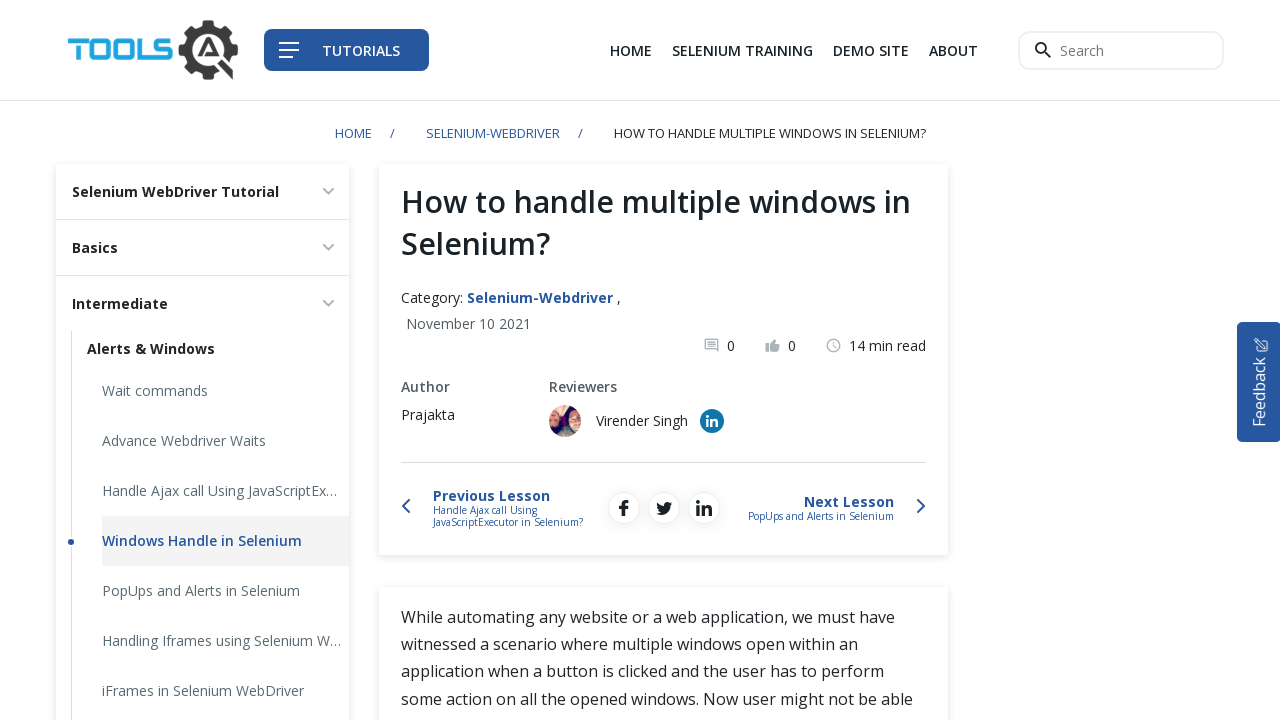

Located all links with target='_blank' attribute
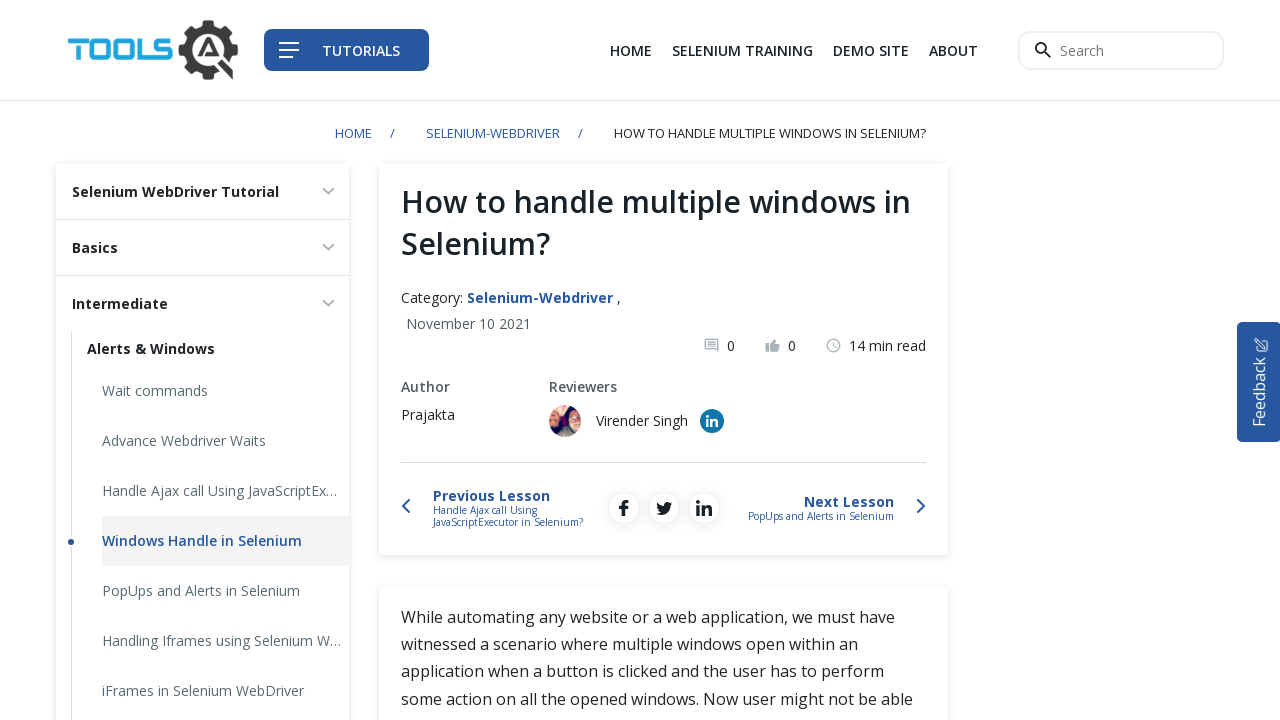

Clicked first link to open new tab at (871, 50) on a[target='_blank'] >> nth=0
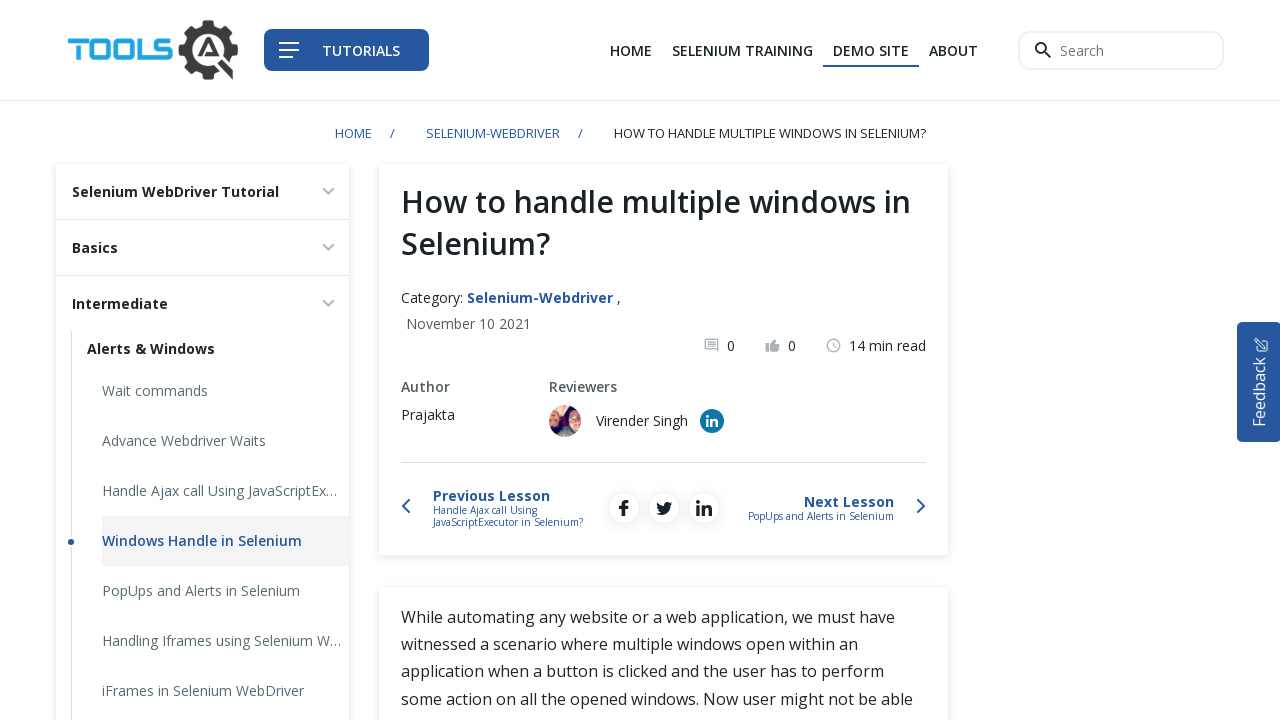

New tab opened and captured
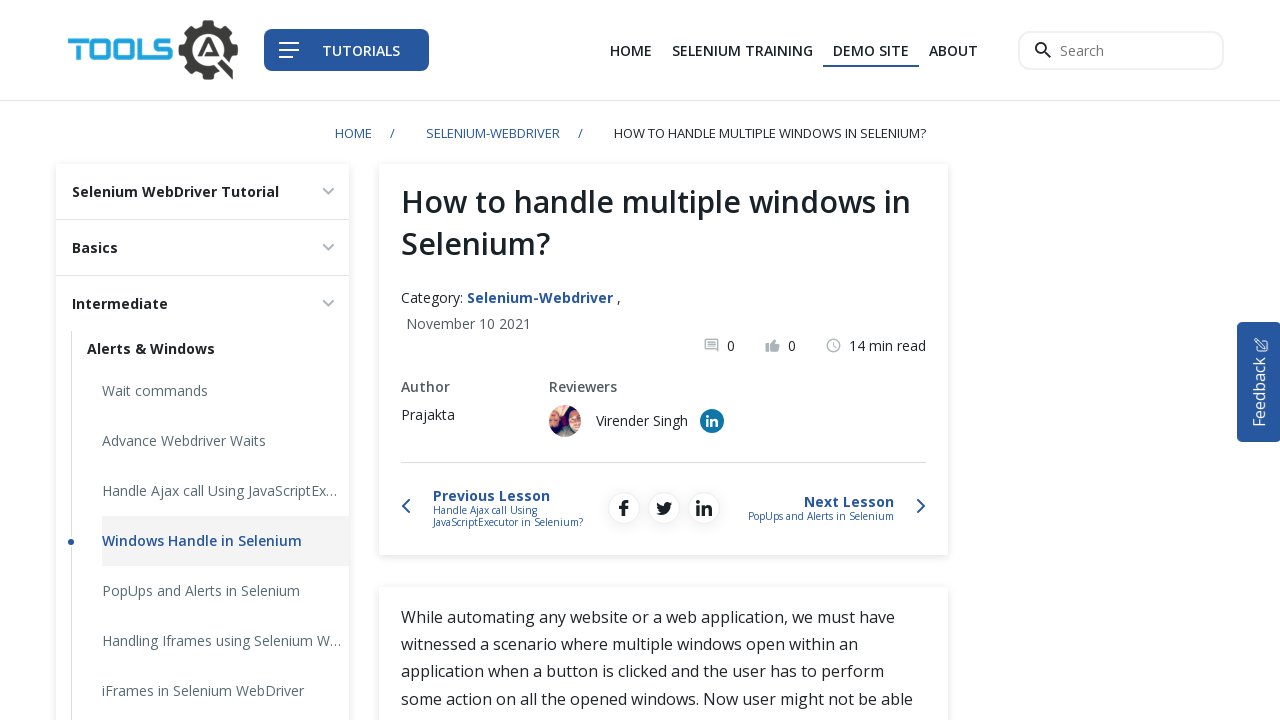

Clicked second link to open another new tab at (712, 421) on a[target='_blank'] >> nth=1
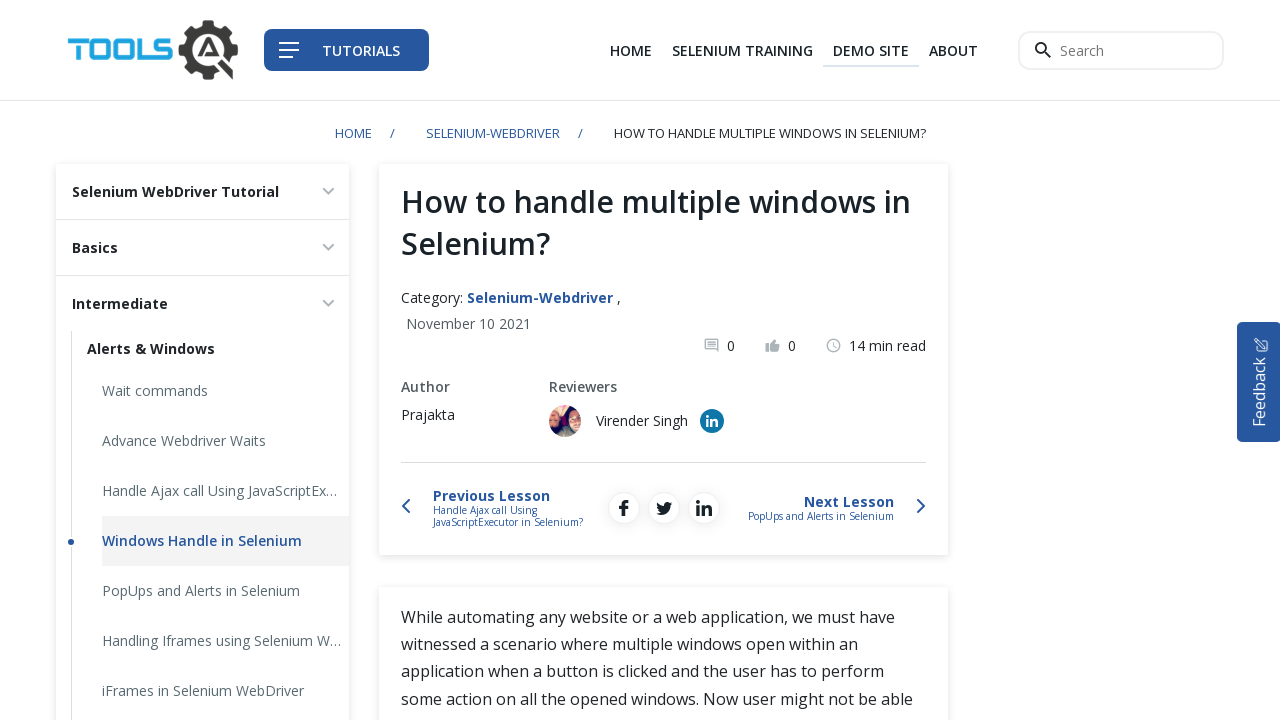

Second new tab opened and captured
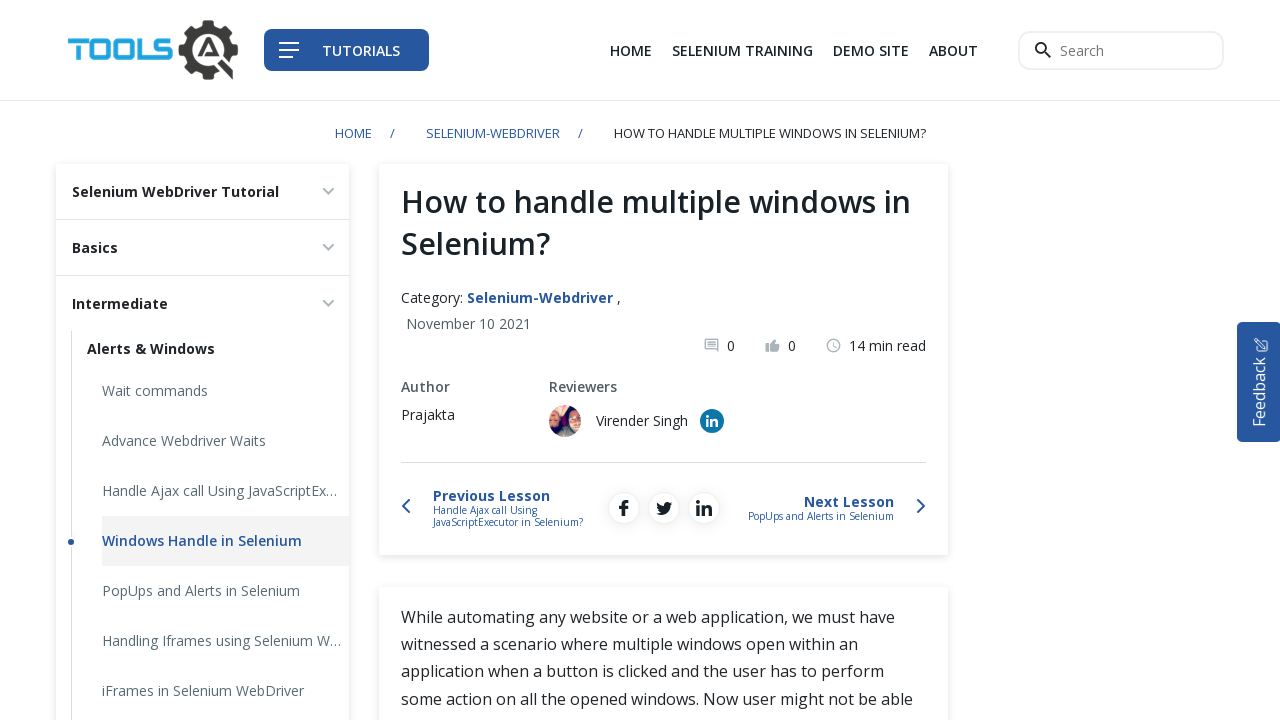

Closed first new tab
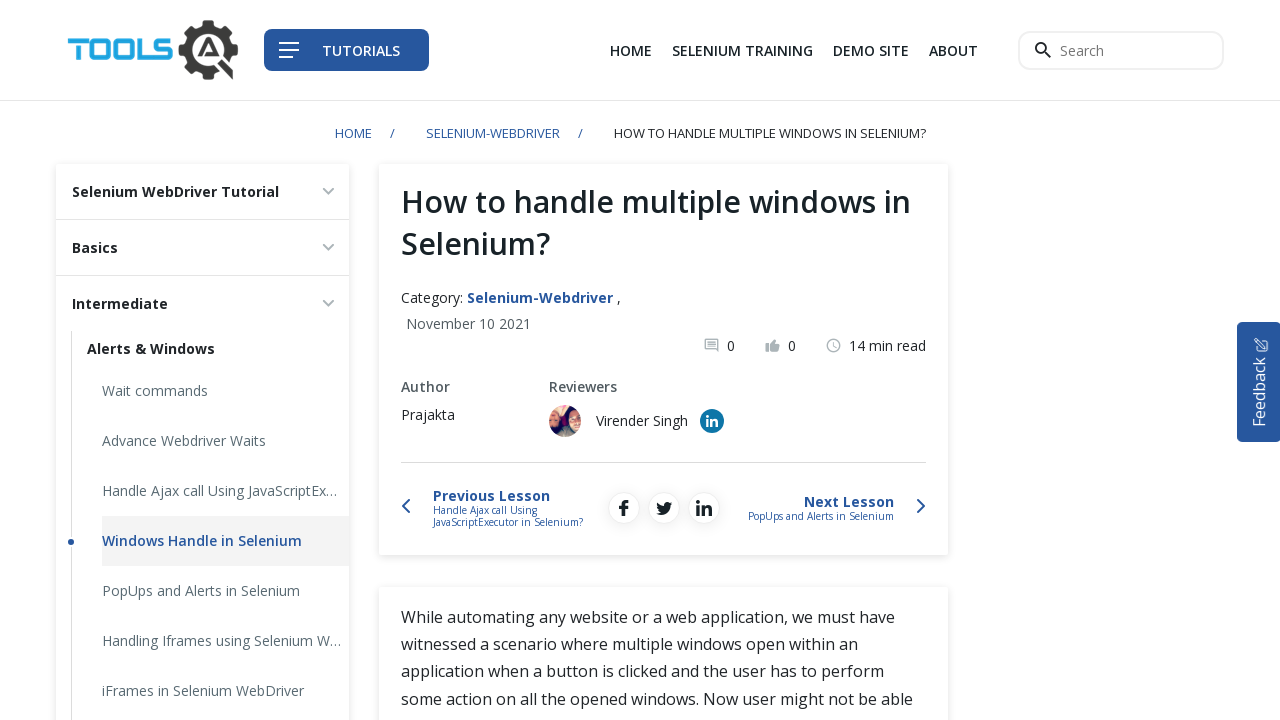

Closed second new tab
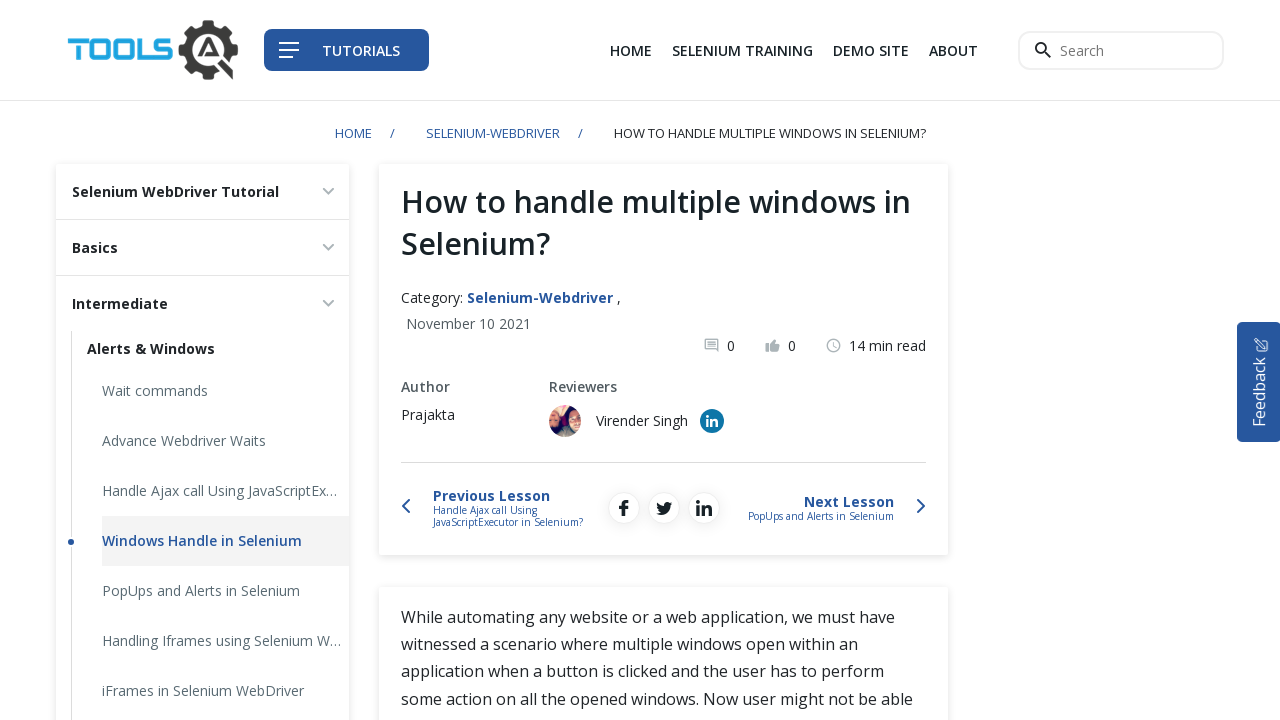

Brought main page to front, all tabs except home page closed
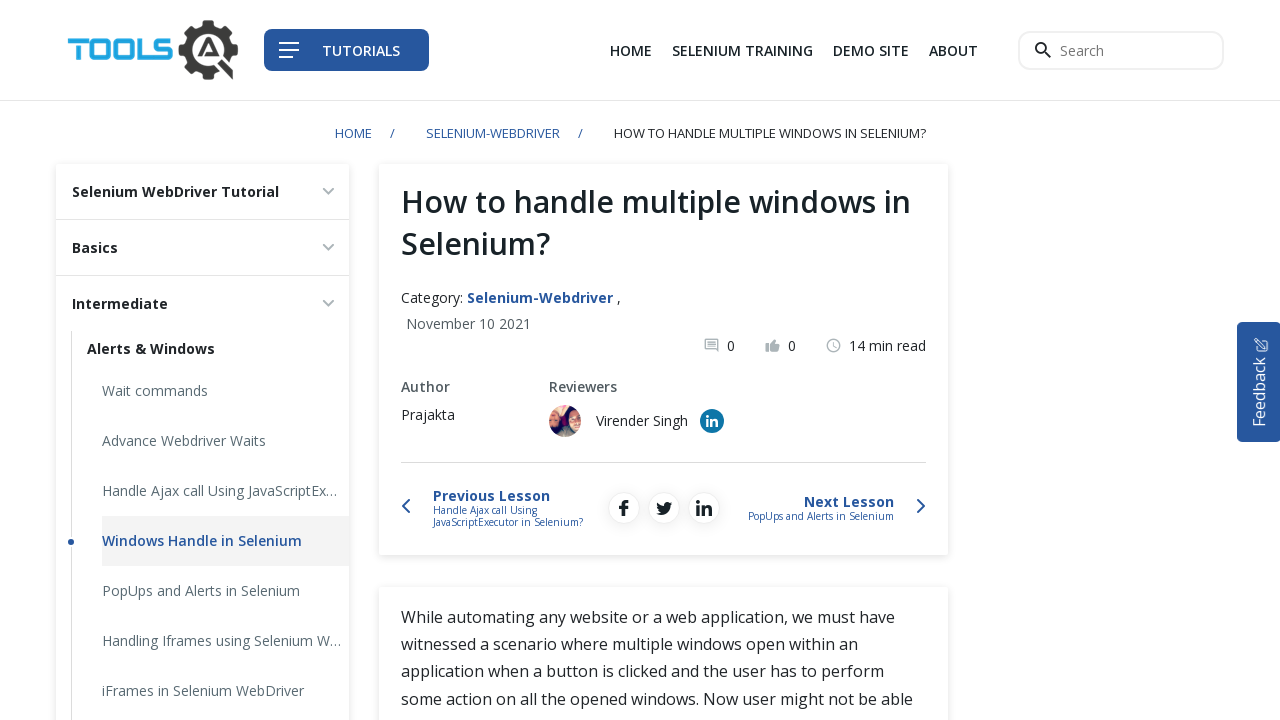

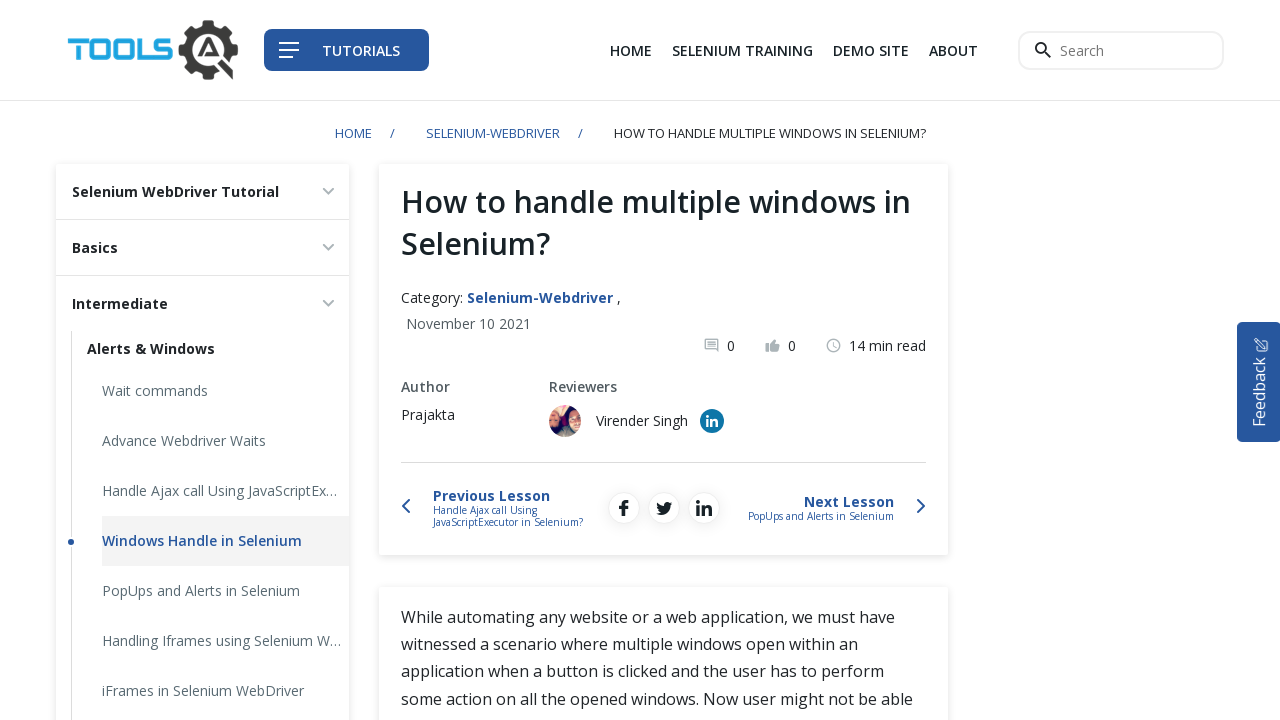